Tests window handling by navigating to the Selenium Practice section, hovering over the menu, clicking on Window Handles, and opening multiple browser windows using the practice button.

Starting URL: https://www.hyrtutorials.com/

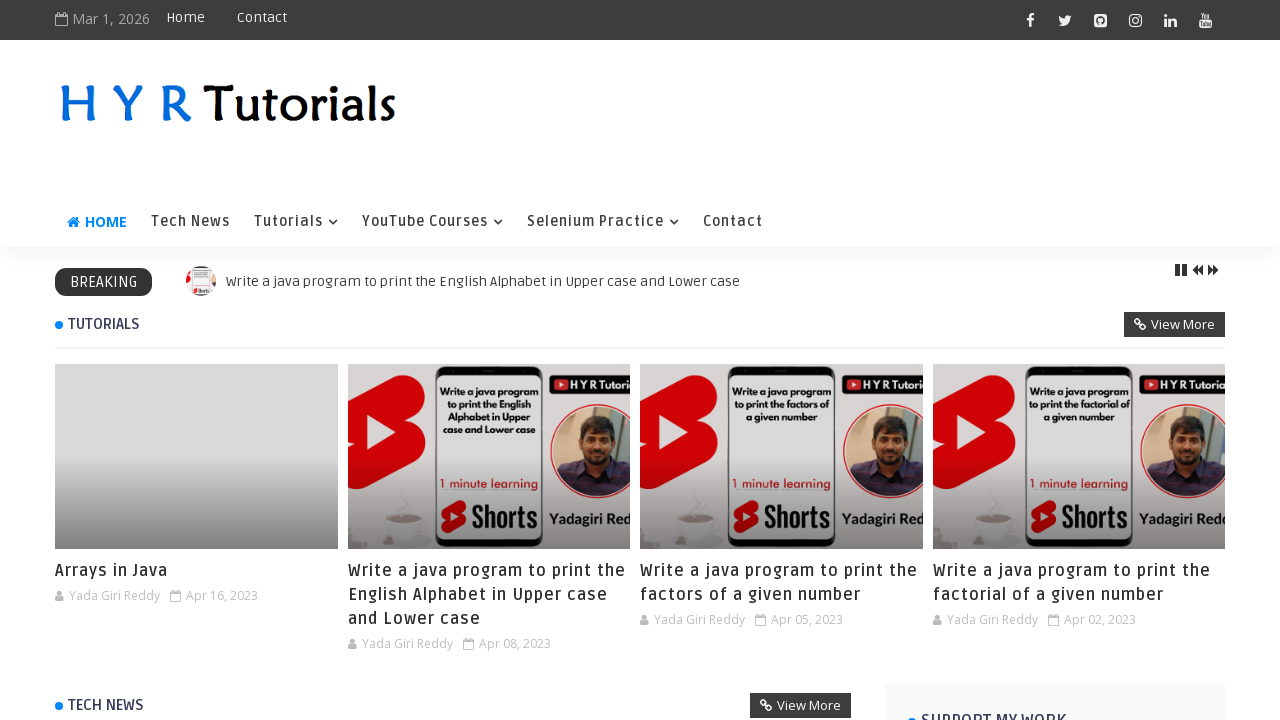

Navigated to https://www.hyrtutorials.com/
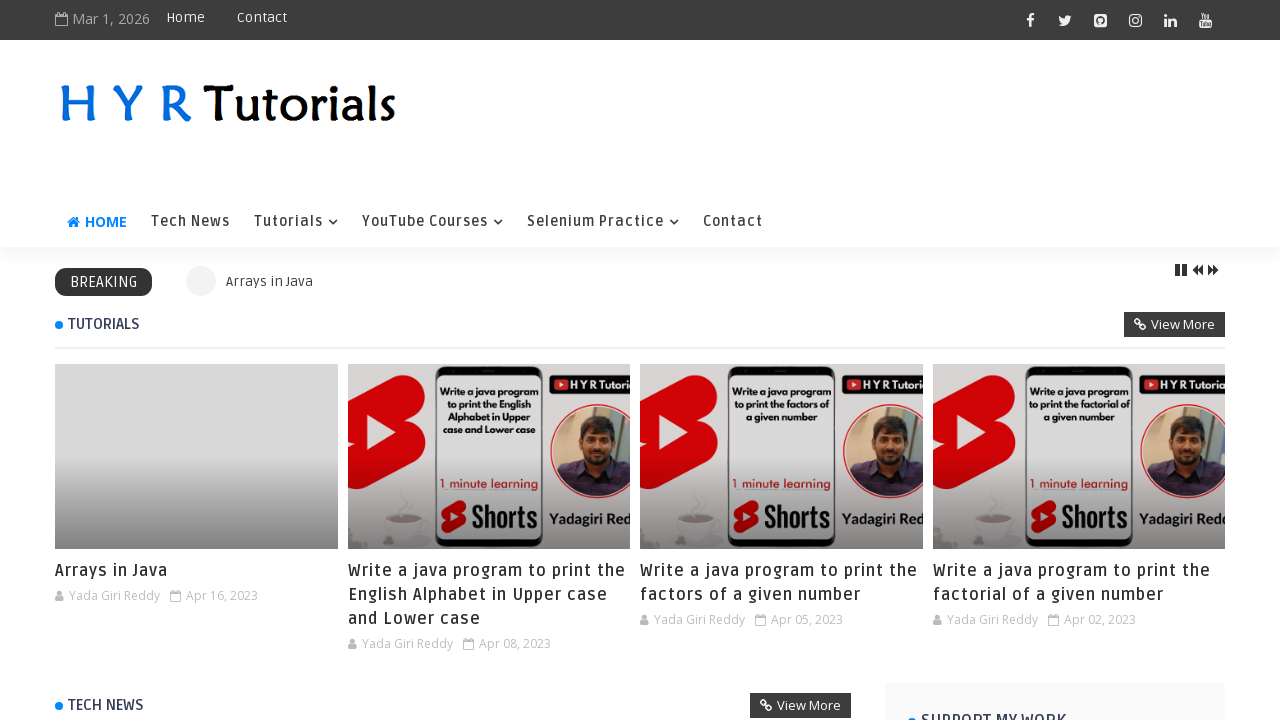

Hovered over 'Selenium Practice' menu item at (603, 222) on xpath=//a[text()='Selenium Practice']
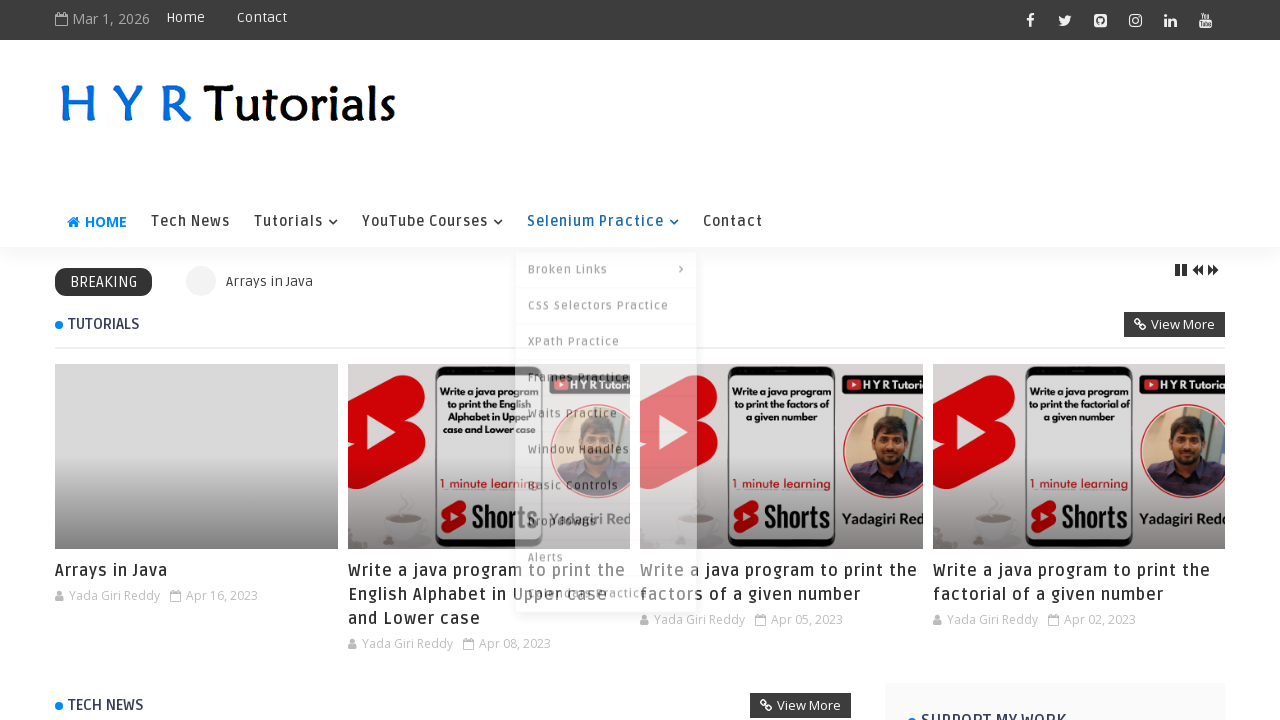

Clicked on 'Window Handles' link at (606, 444) on xpath=//a[text()='Window Handles']
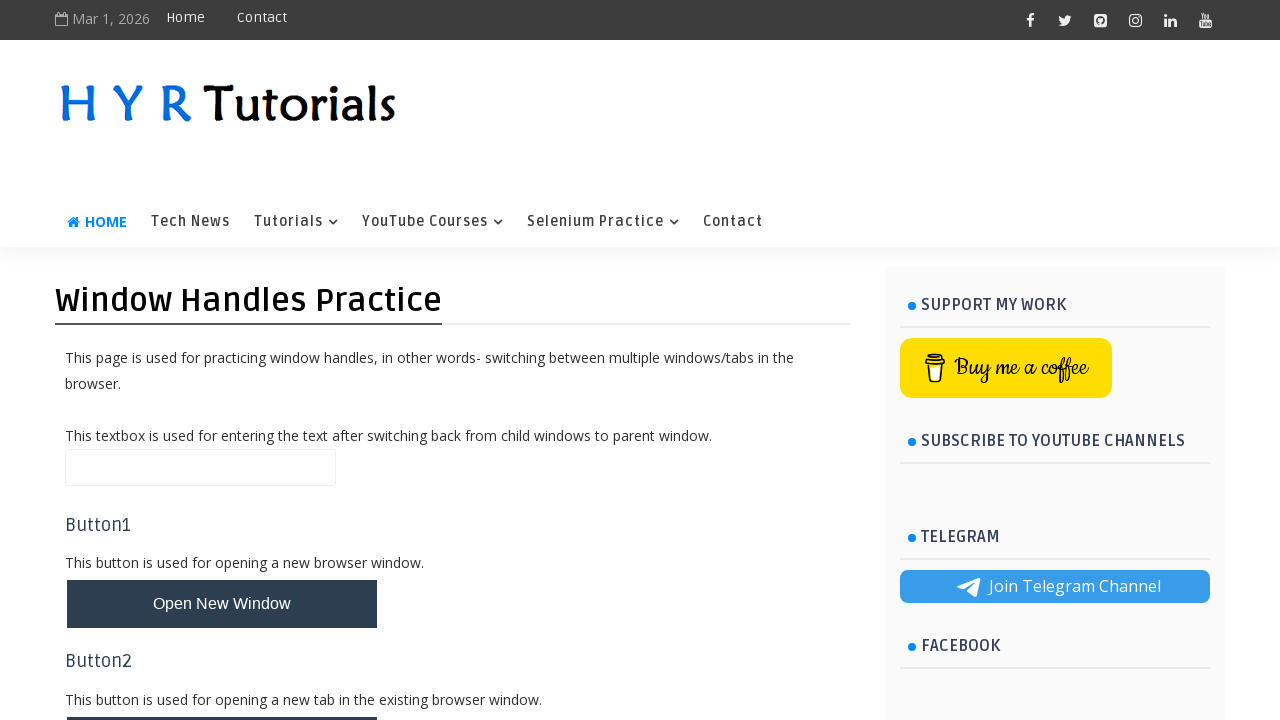

Window Handles practice page loaded with 'Open Multiple Windows' button visible
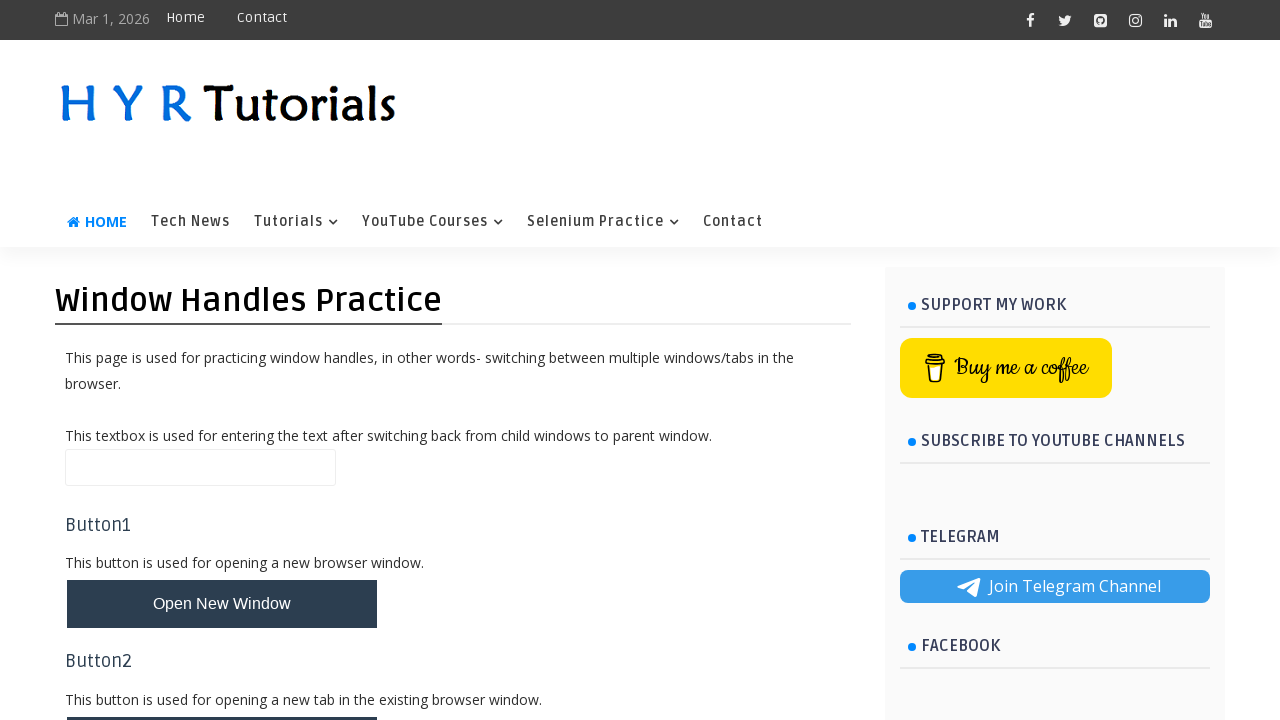

Clicked 'Open Multiple Windows' button at (222, 361) on xpath=//button[contains(text(),'Open Multiple Windows')]
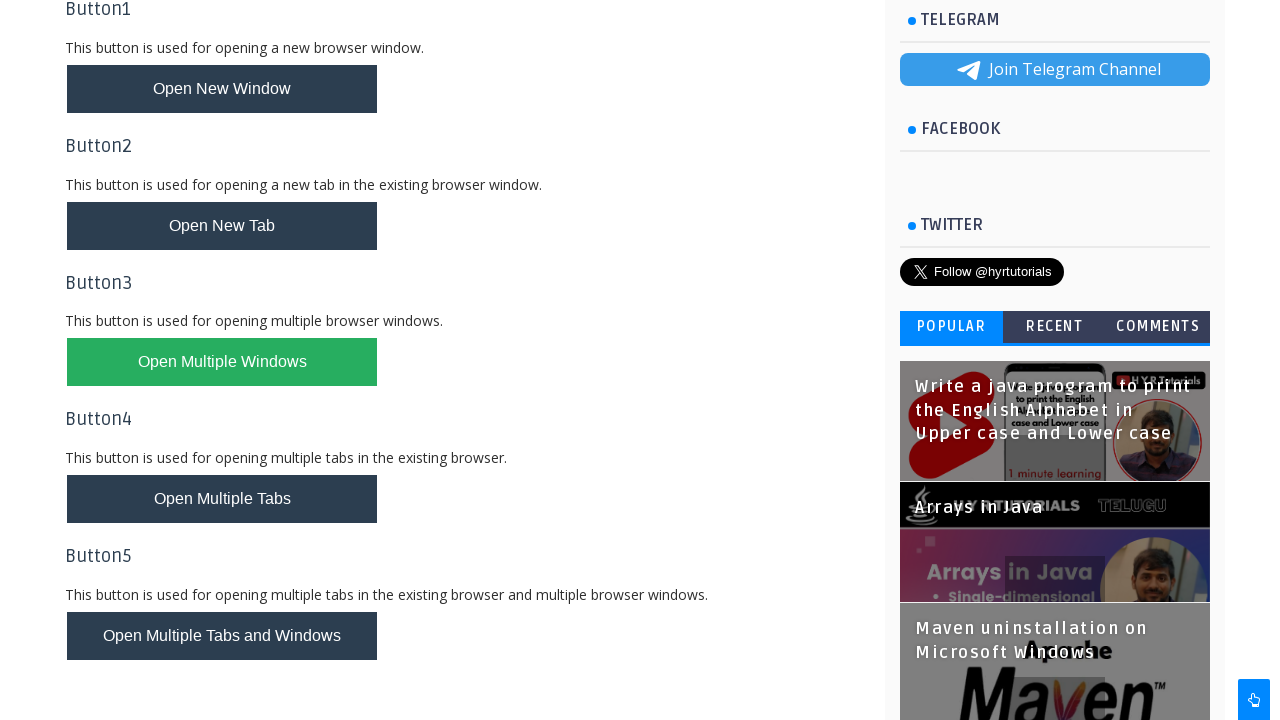

Waited 2 seconds for new windows to open
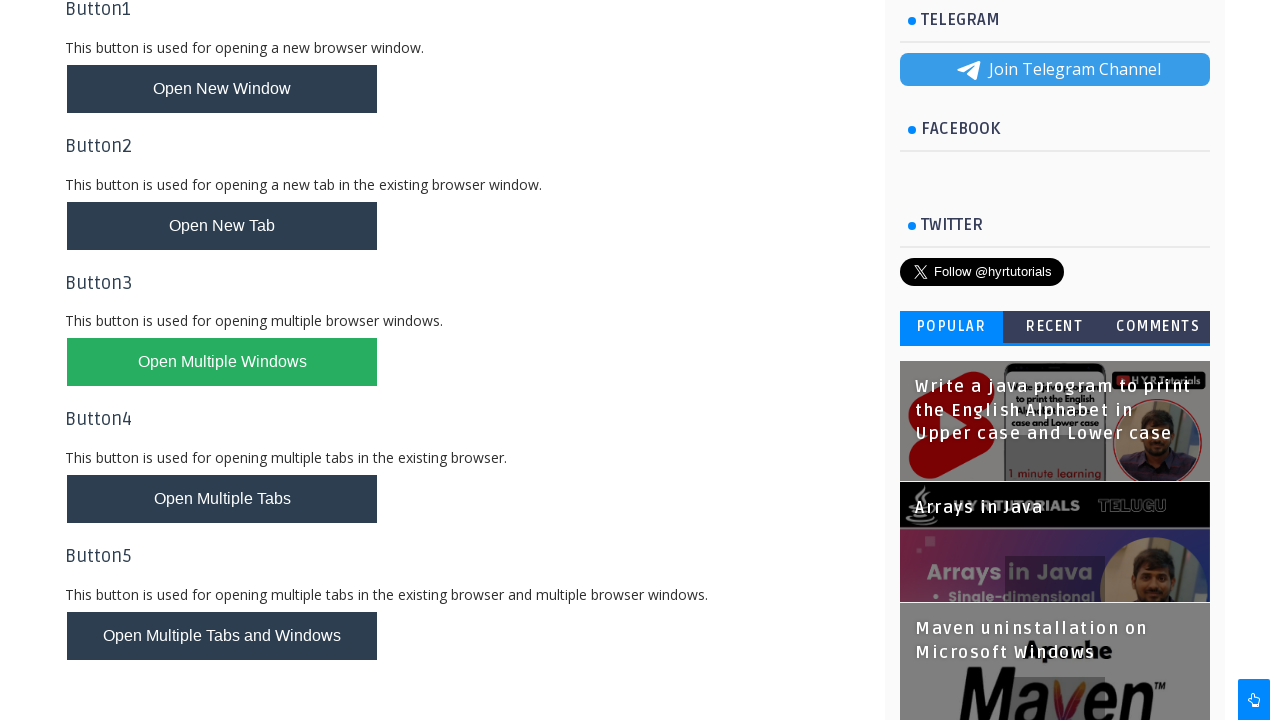

Retrieved all pages from context, total pages: 3
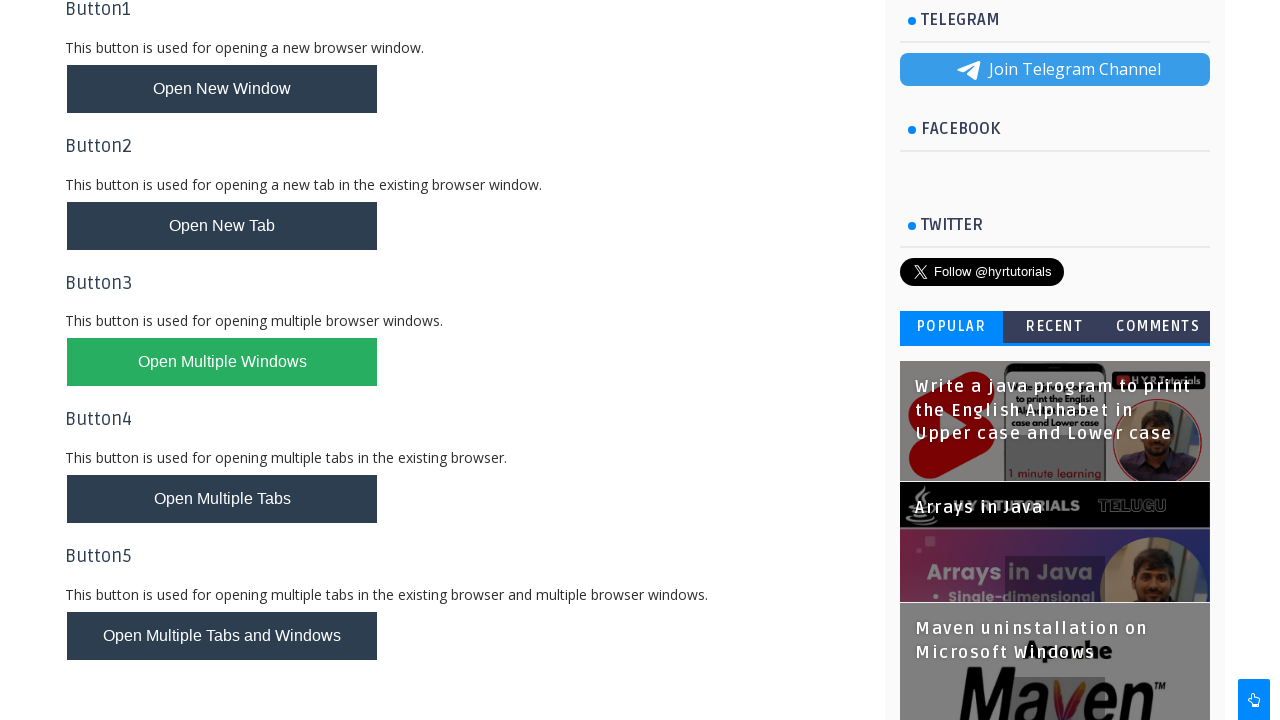

Switched to newly opened page and brought it to front
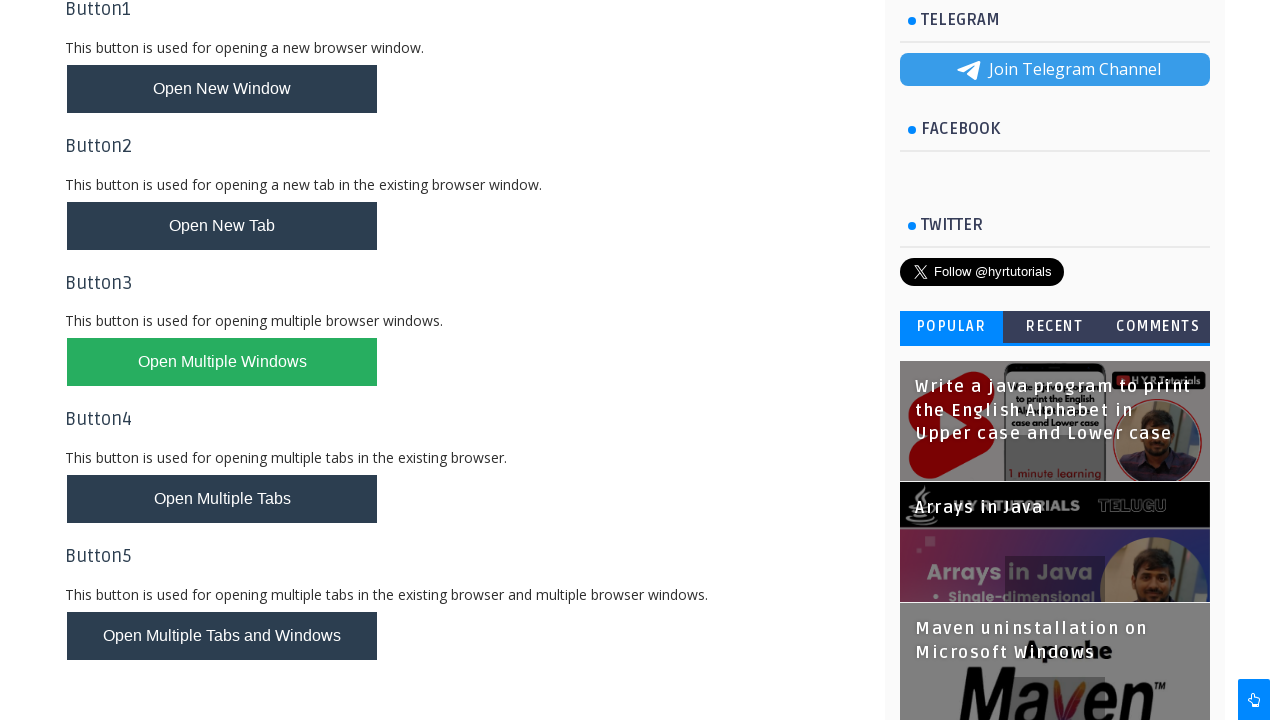

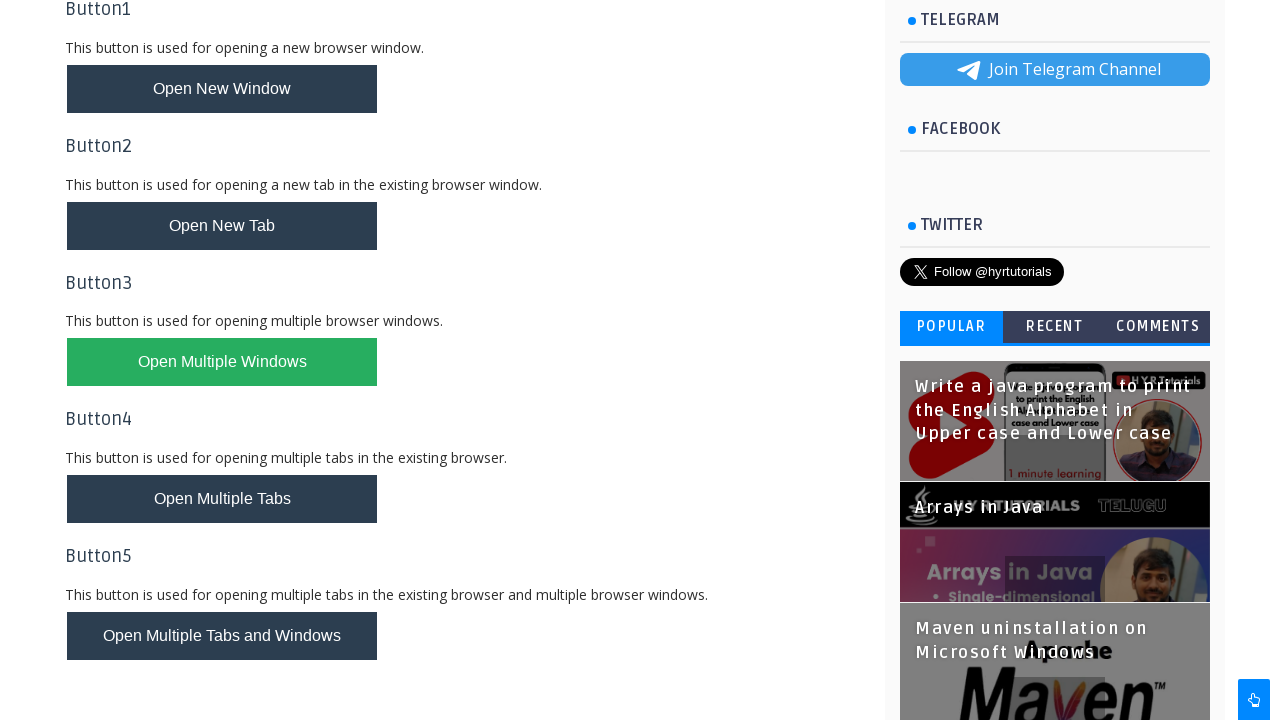